Tests user registration form by filling in first name, last name, email, and phone number fields, then submitting the form

Starting URL: https://demo.automationtesting.in/Register.html

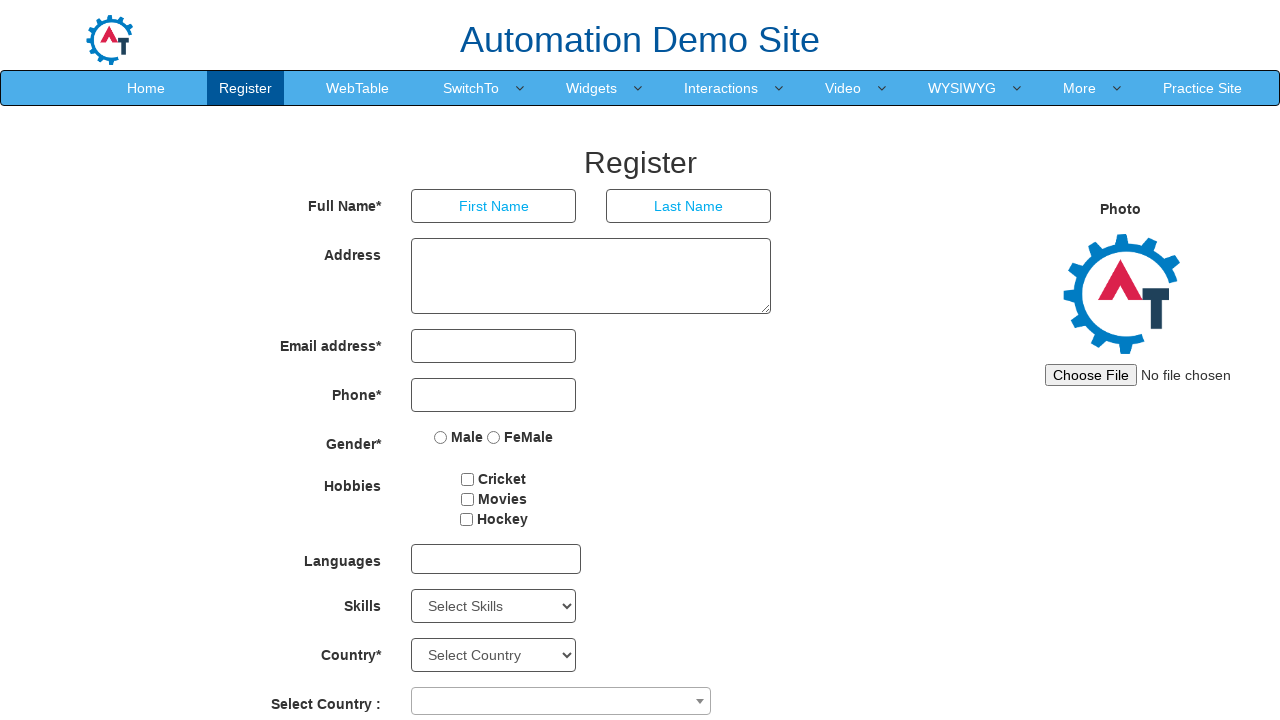

Filled first name field with 'Michael' on input[ng-model='FirstName']
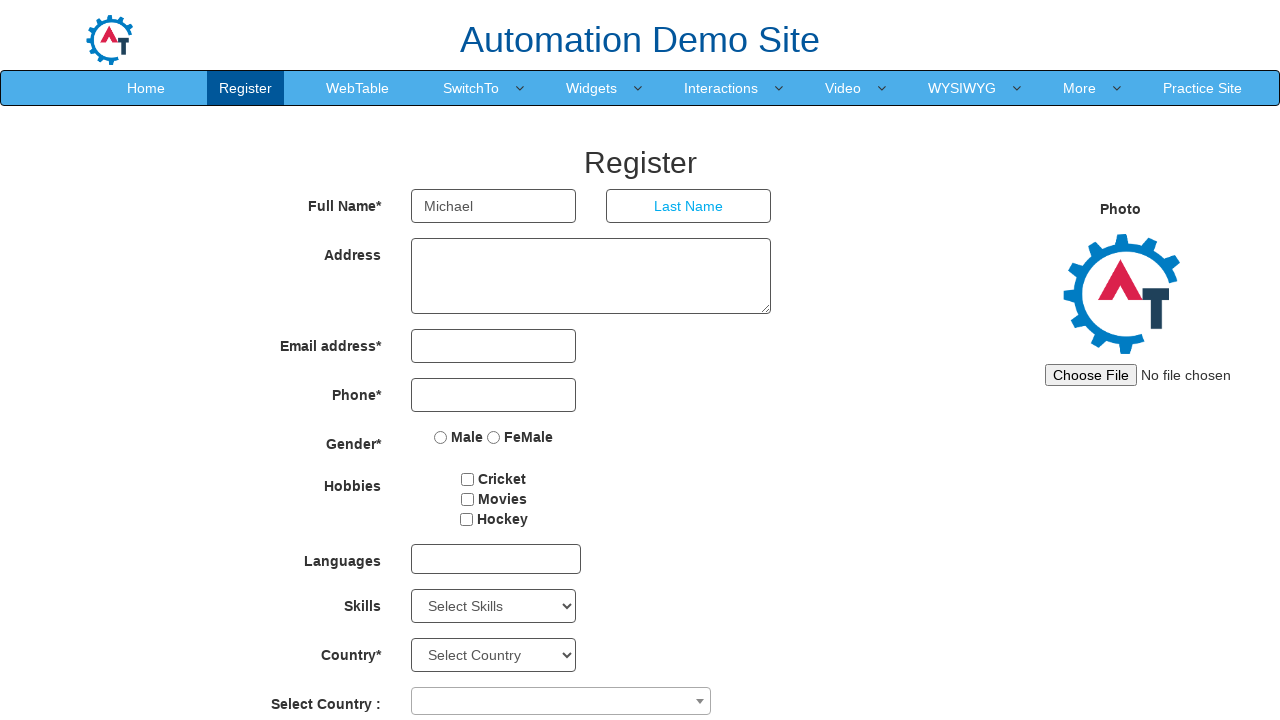

Filled last name field with 'Thompson' on input[ng-model='LastName']
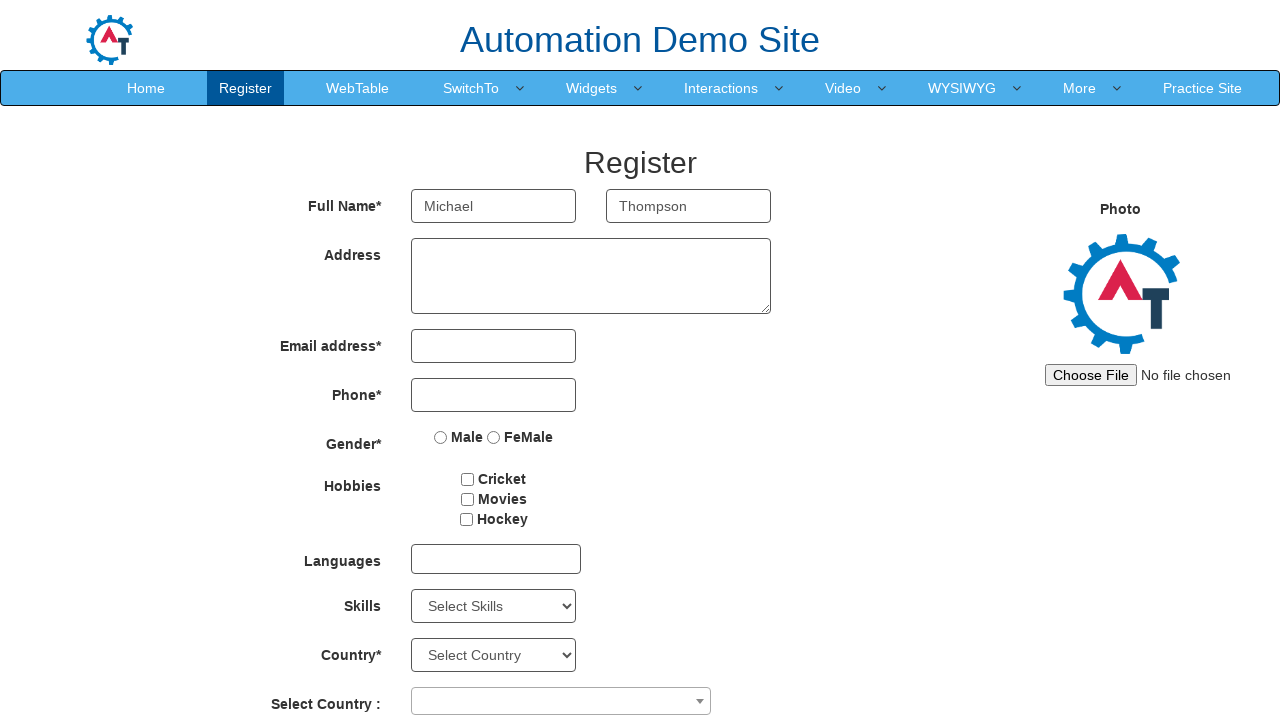

Filled email field with 'michael.thompson@example.com' on input[type='email']
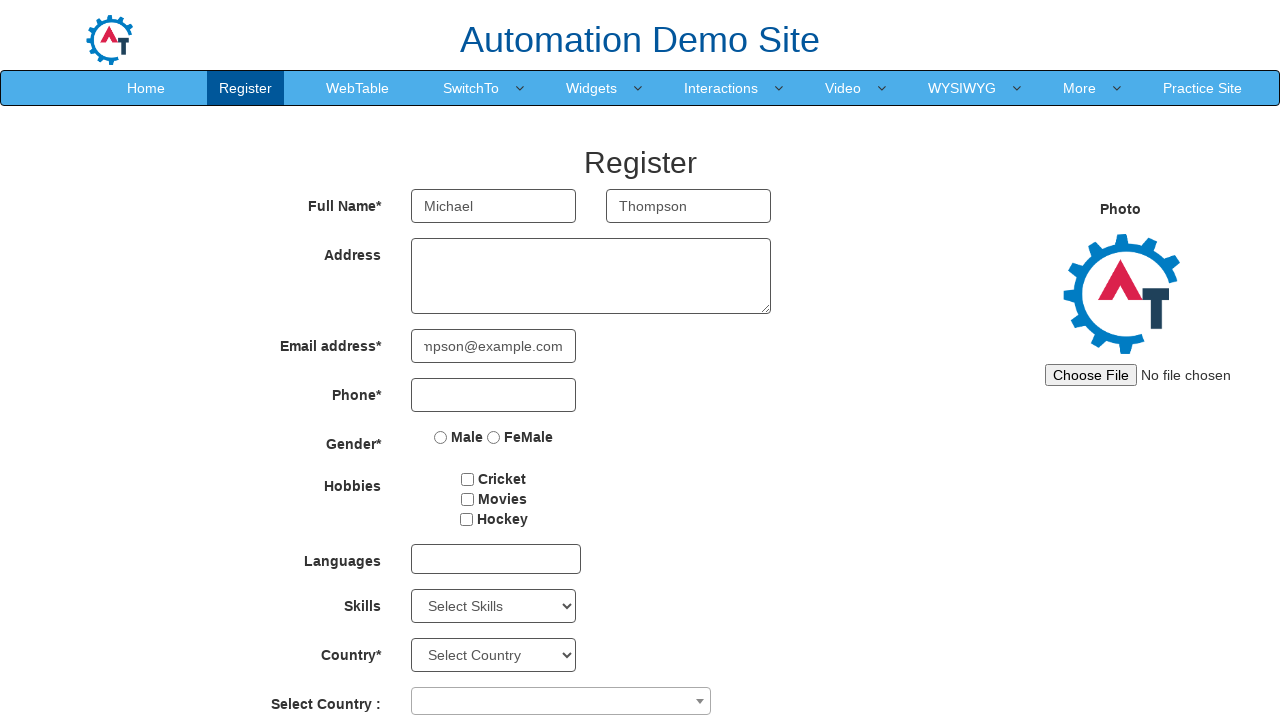

Filled phone number field with '9876543210' on input[type='tel']
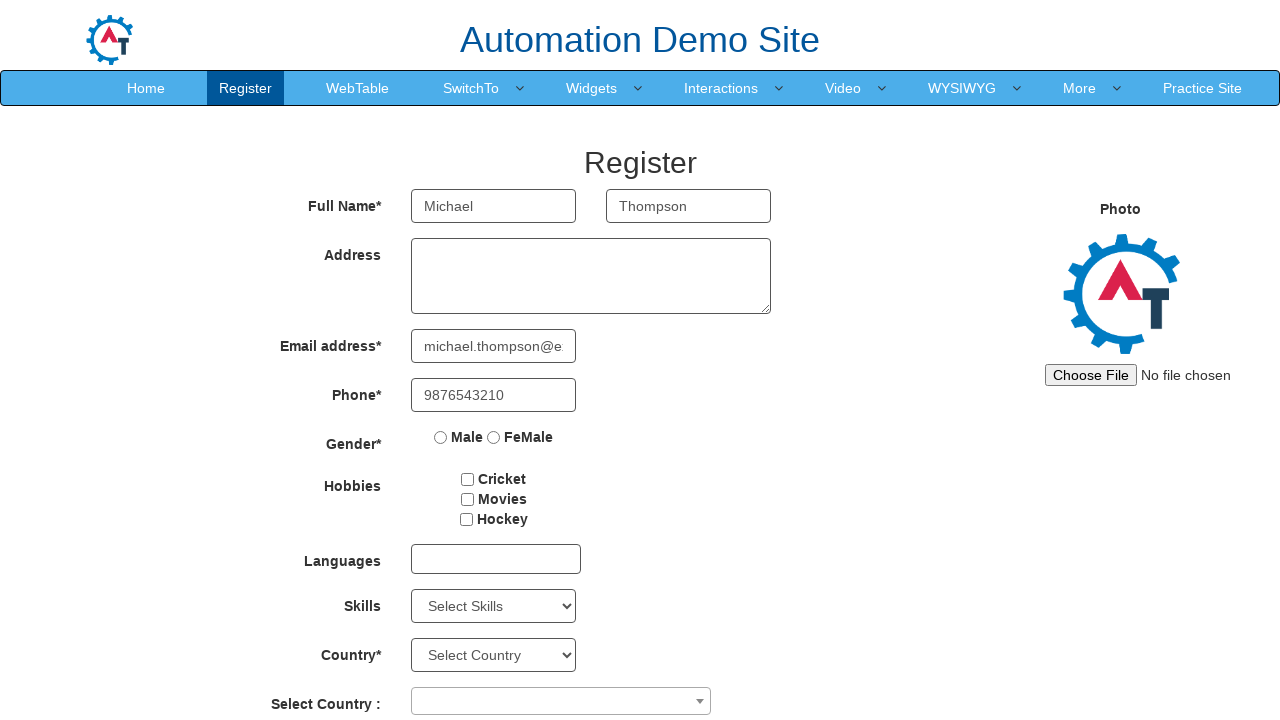

Clicked submit button to register user at (572, 623) on button#submitbtn
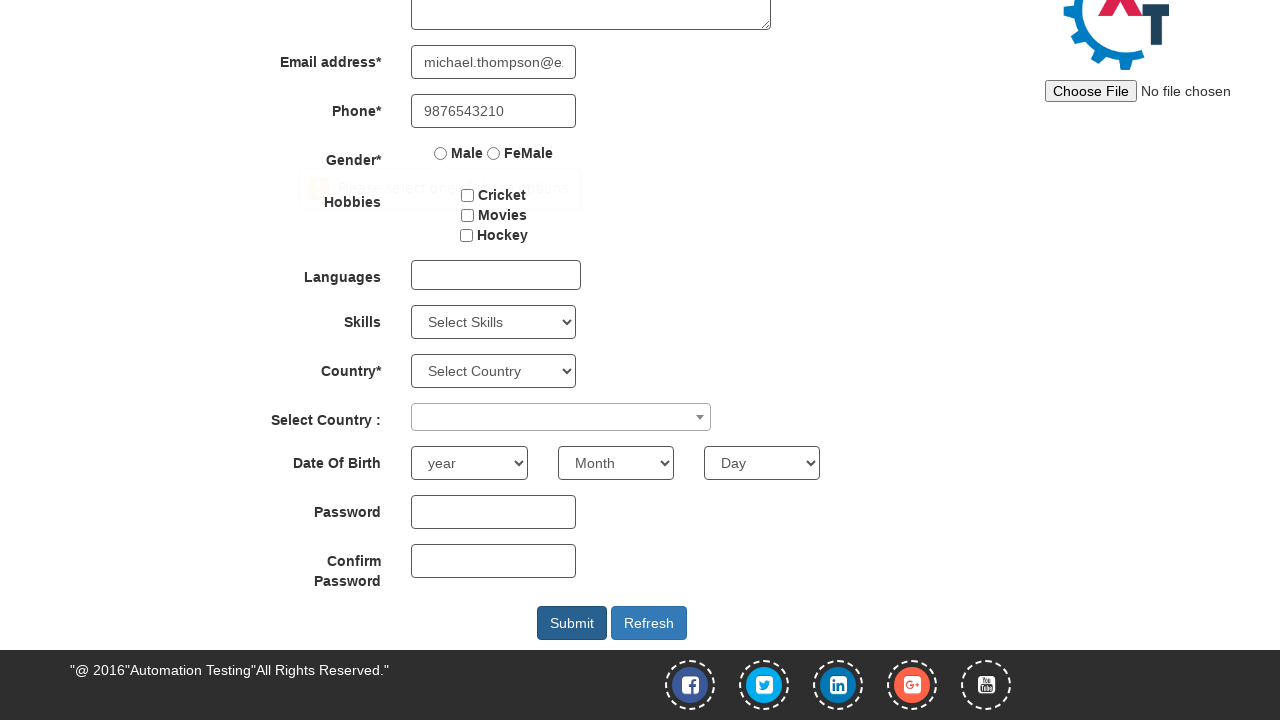

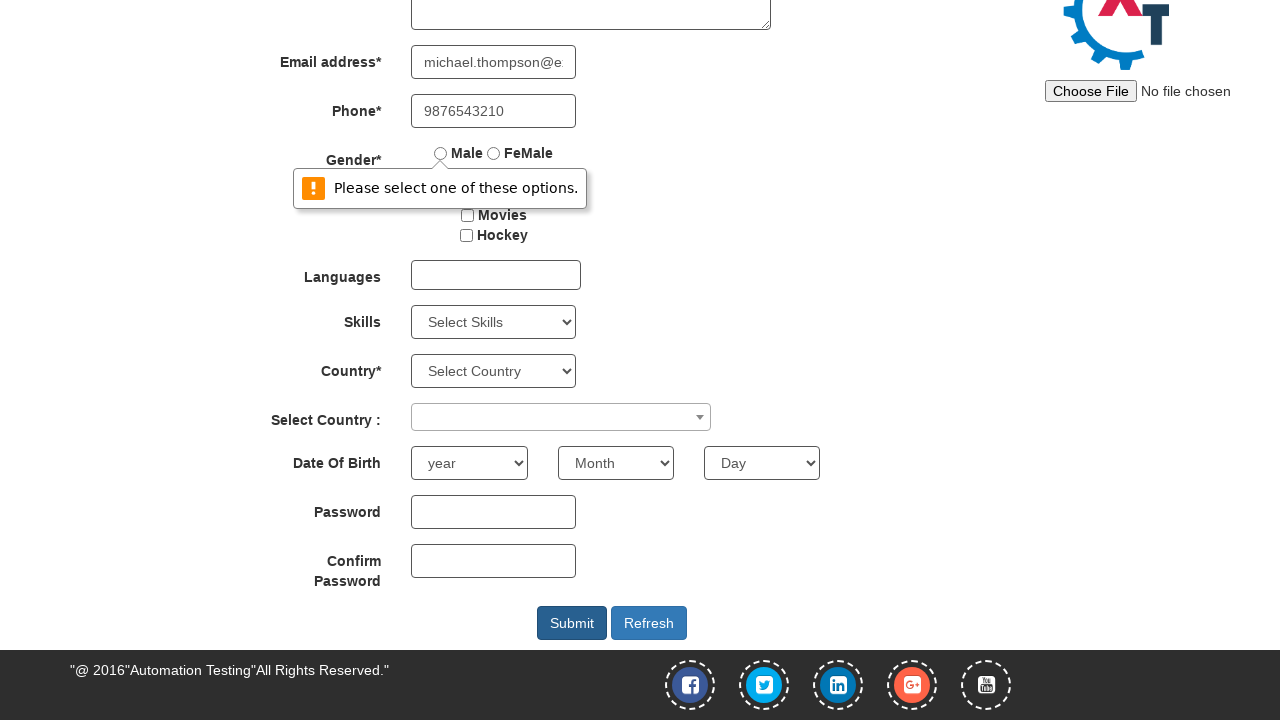